Tests explicit wait functionality by clicking a timer button and waiting for a dynamically appearing element to become visible on the page.

Starting URL: http://seleniumpractise.blogspot.in/2016/08/how-to-use-explicit-wait-in-selenium.html

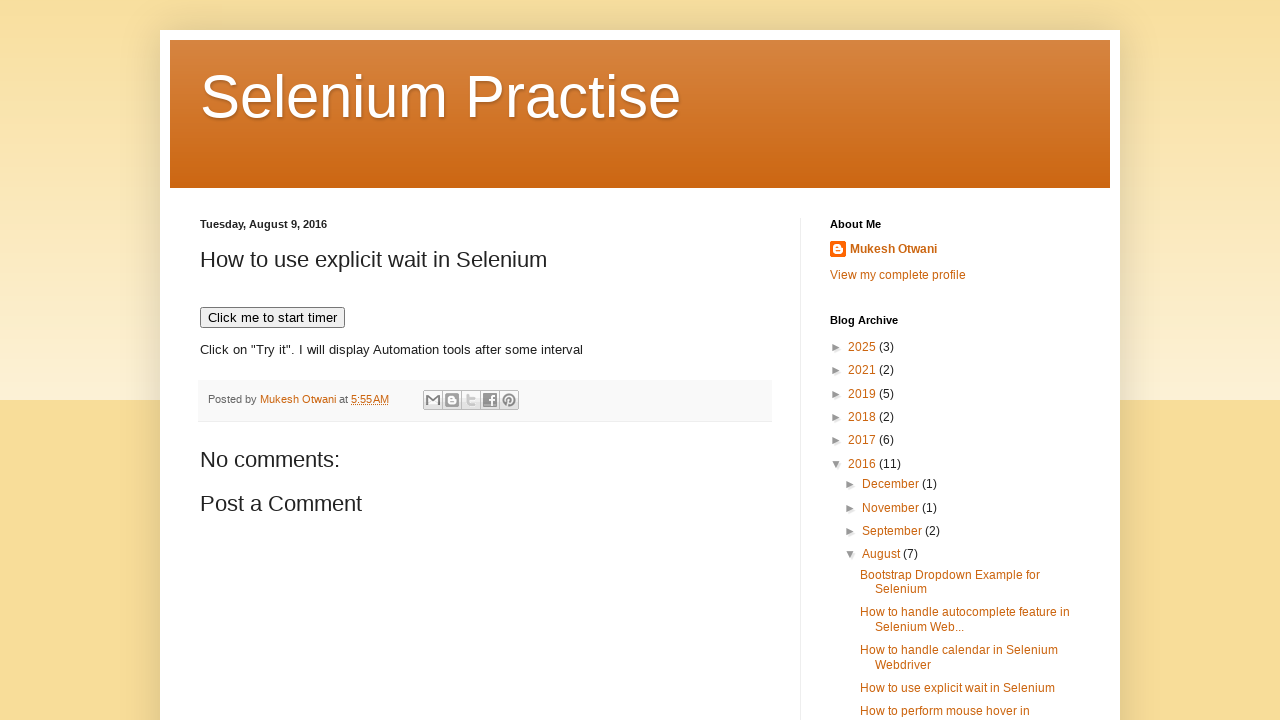

Navigated to explicit wait test page
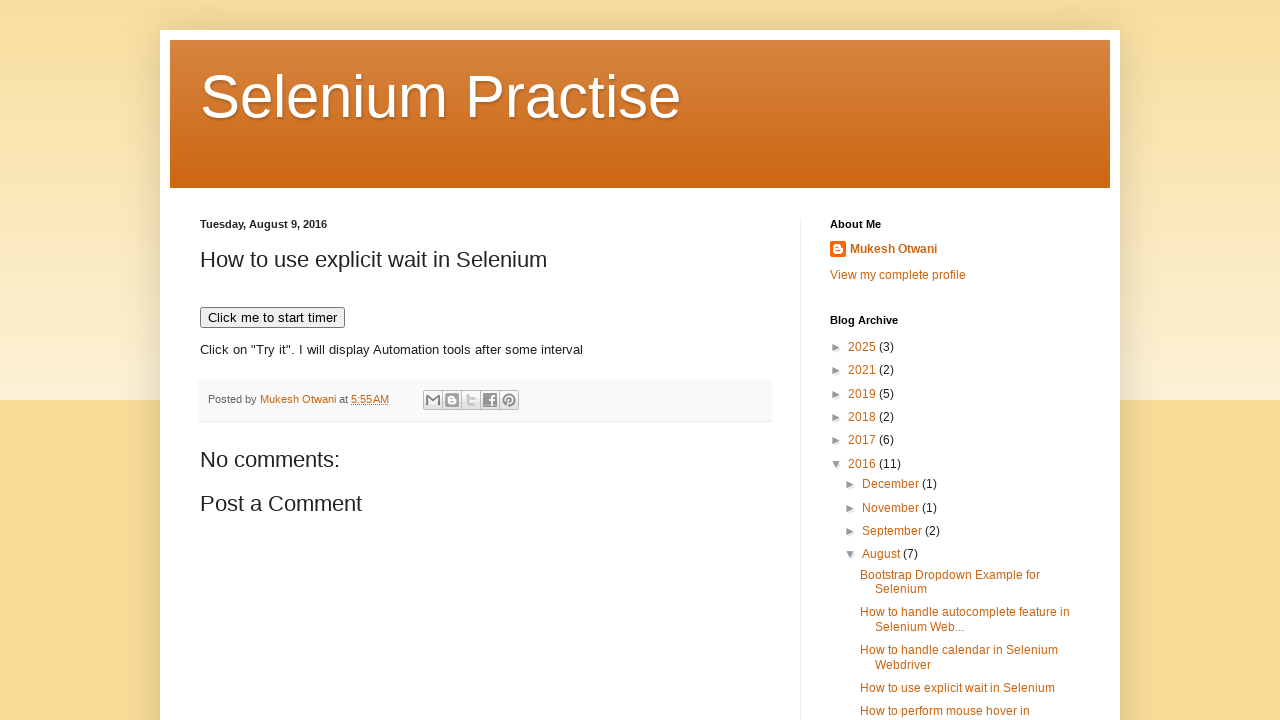

Clicked timer button to start the test at (272, 318) on xpath=.//*[@id='post-body-7708391096228750161']/button
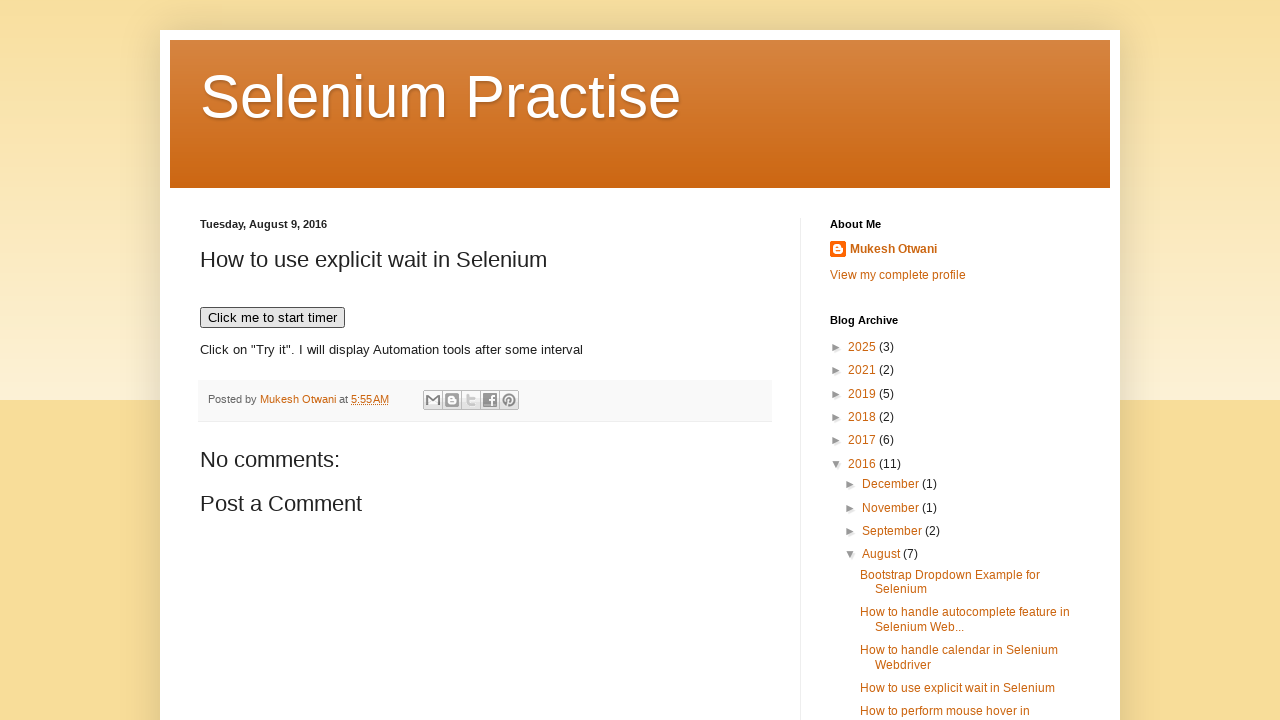

Waited for WebDriver text element to become visible
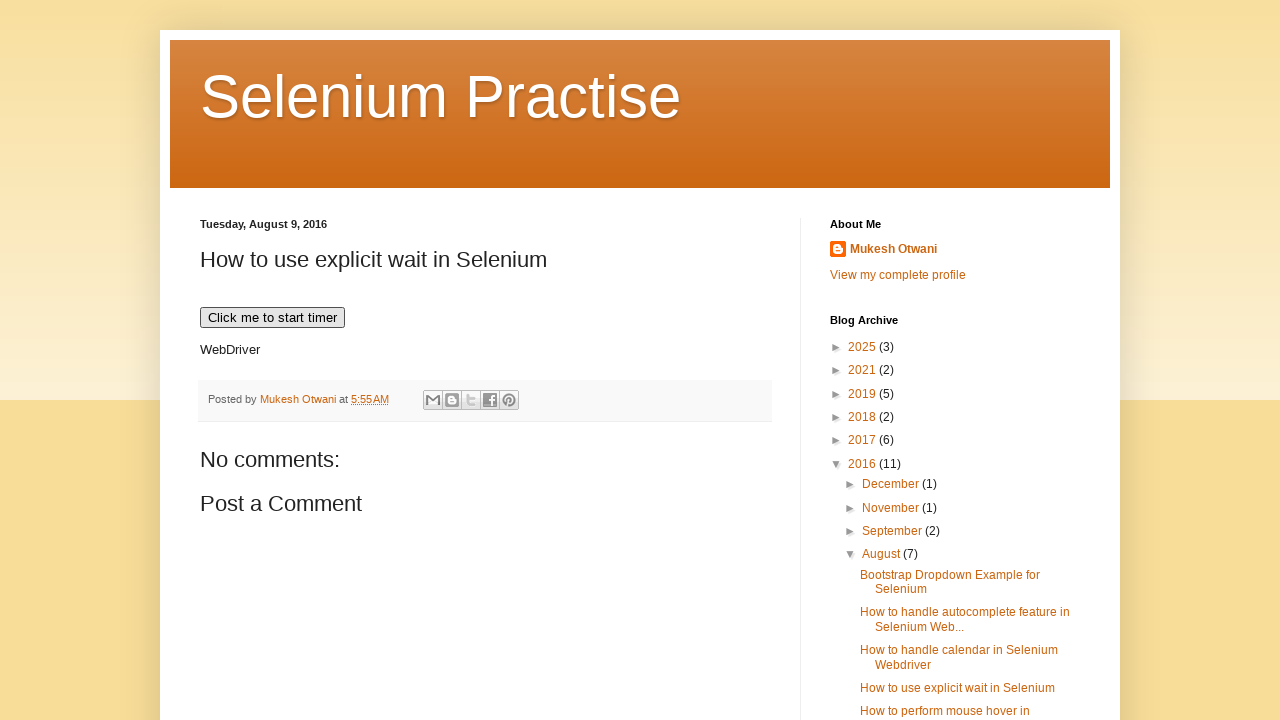

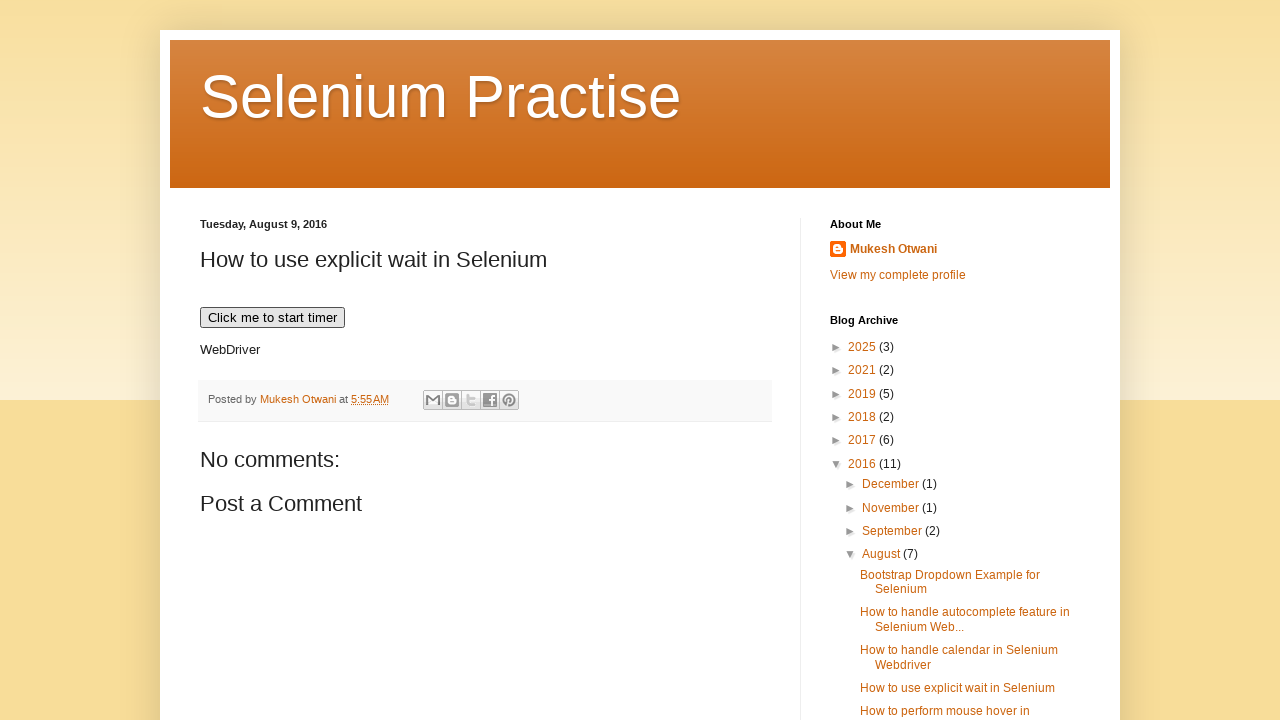